Tests form interactions by selecting a checkbox, using its value to select from a dropdown and fill a text field, then triggering and validating an alert message

Starting URL: https://rahulshettyacademy.com/AutomationPractice/

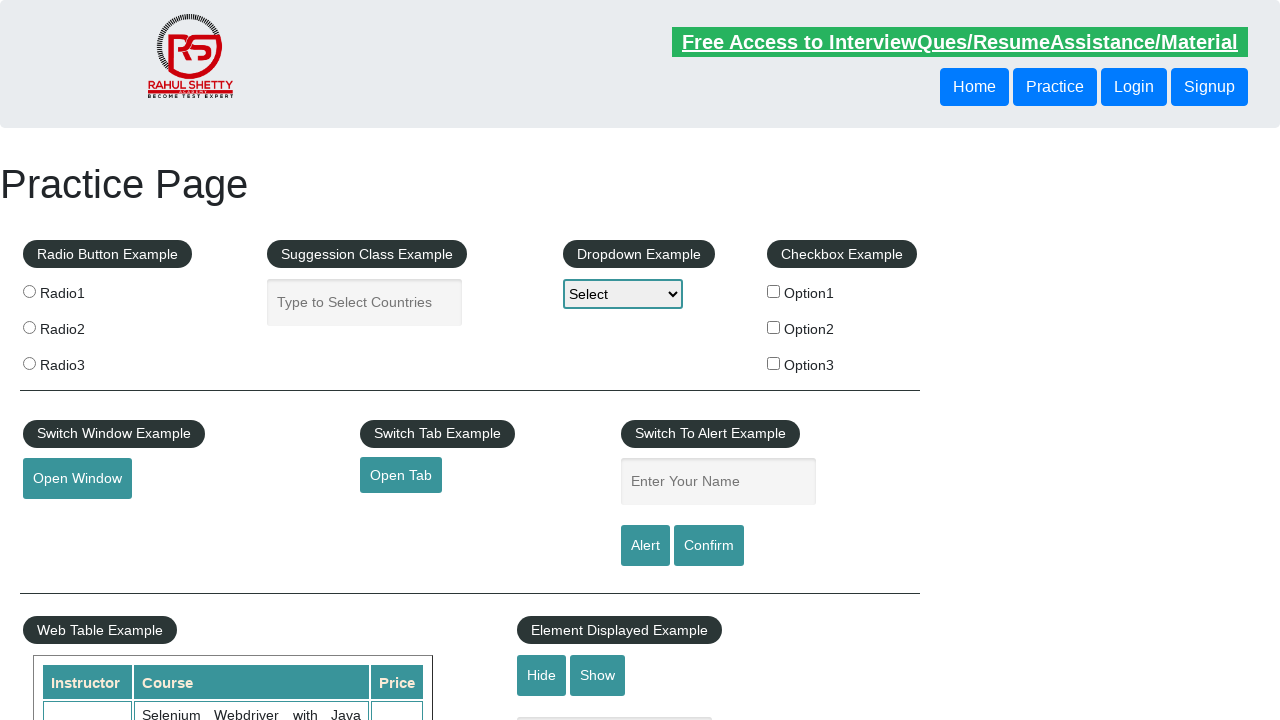

Clicked on checkbox option 2 at (774, 327) on #checkBoxOption2
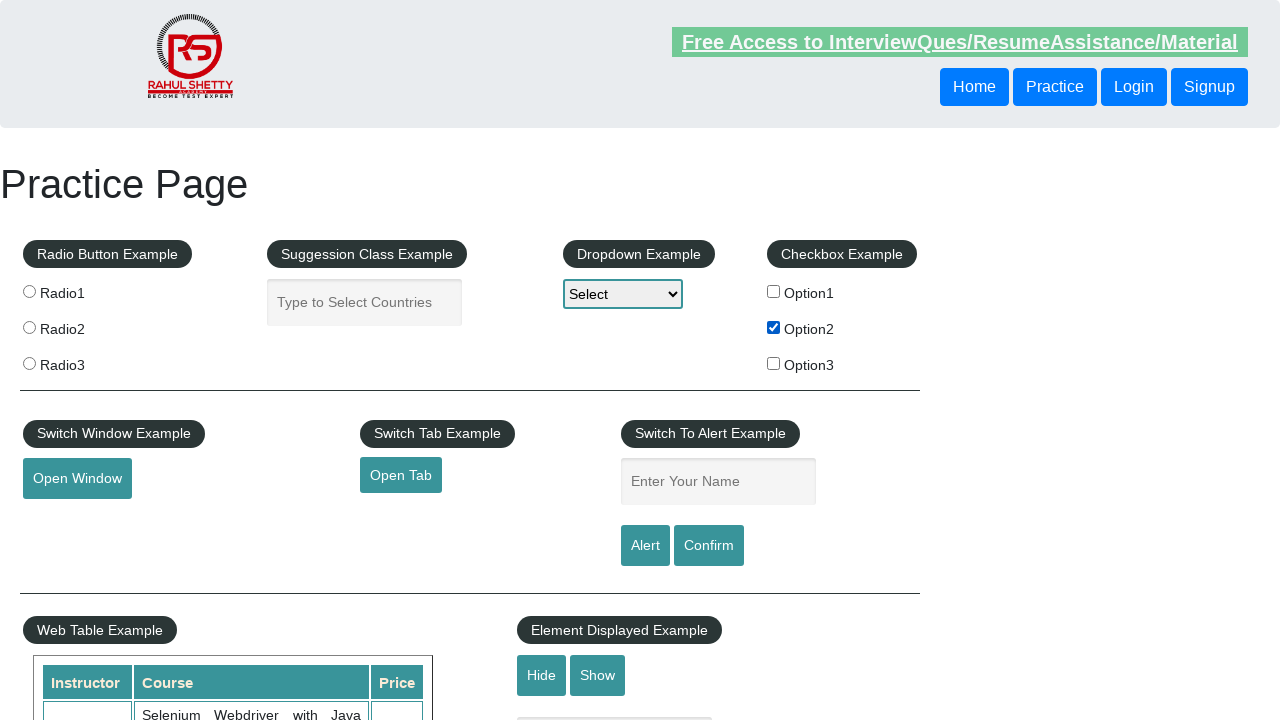

Retrieved checkbox value: option2
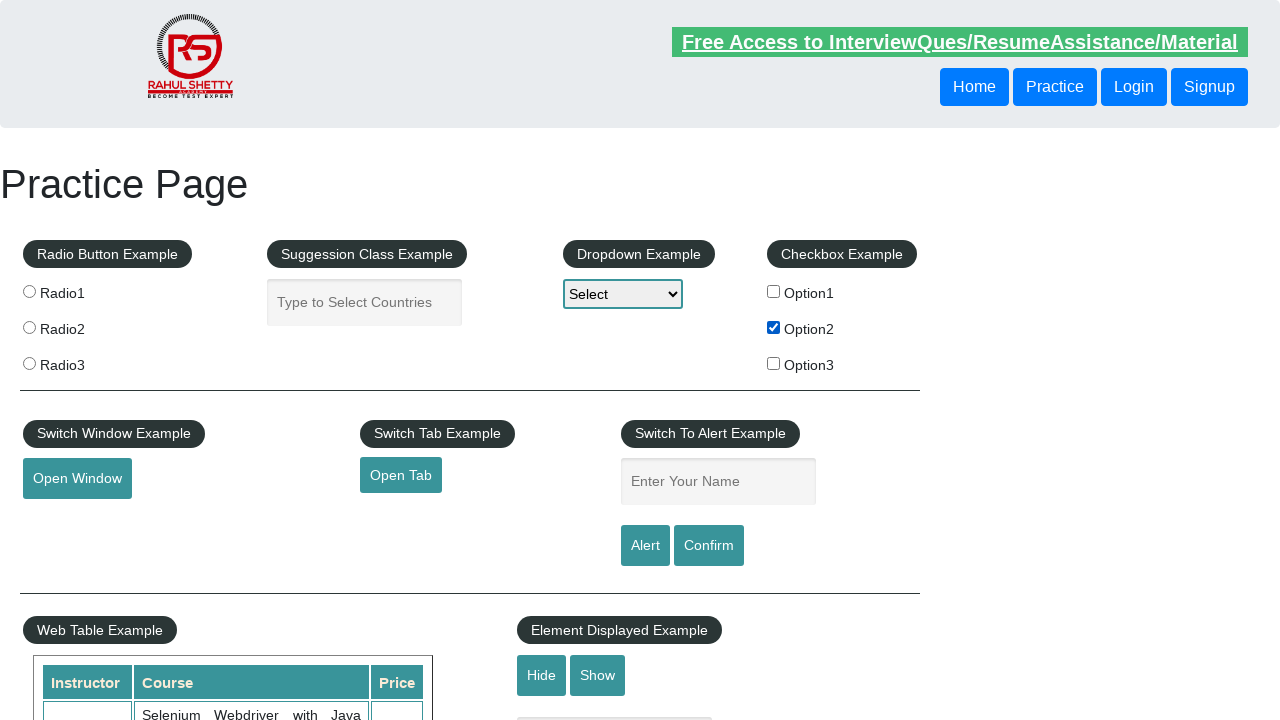

Selected dropdown option with value 'option2' on #dropdown-class-example
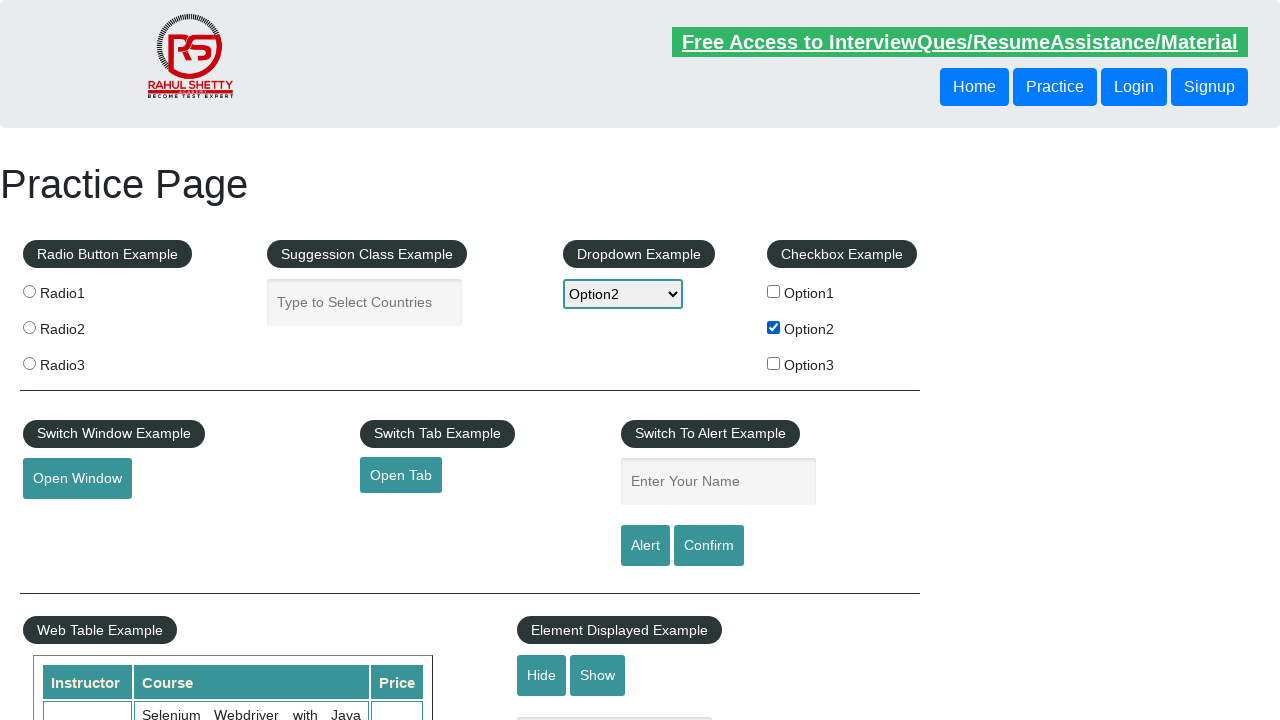

Filled name field with checkbox value 'option2' on #name
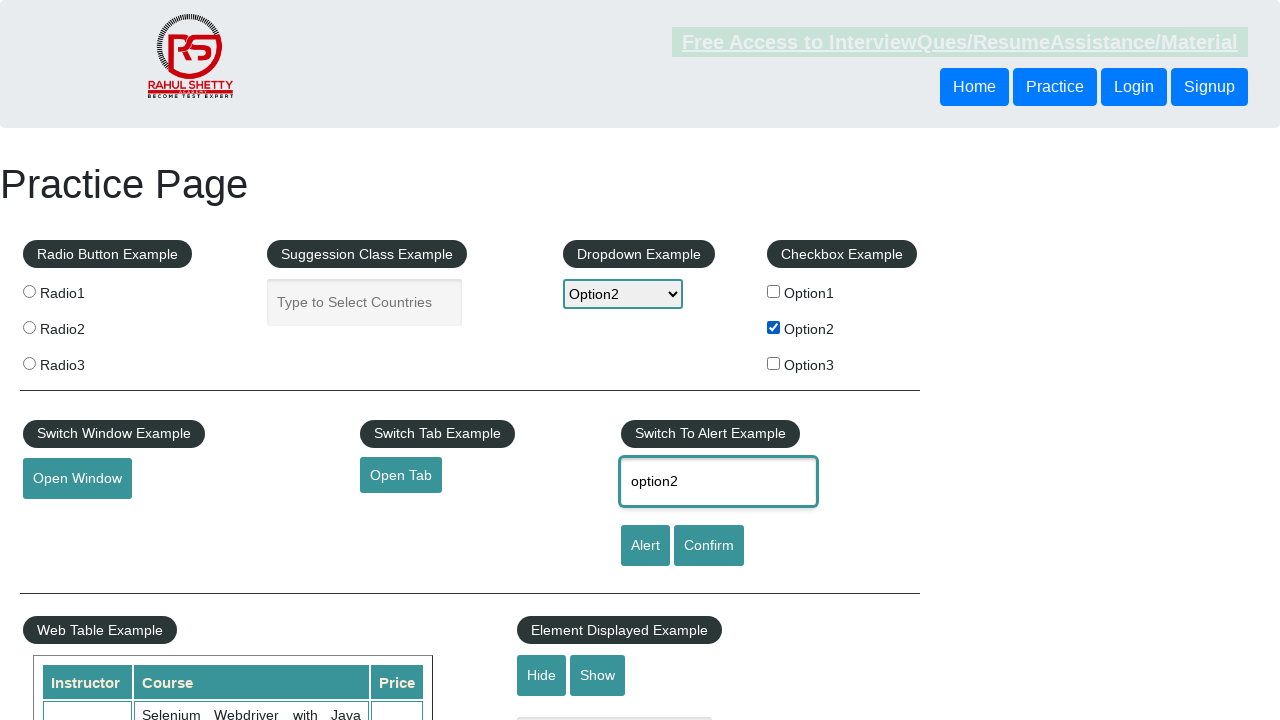

Clicked alert button to trigger alert at (645, 546) on #alertbtn
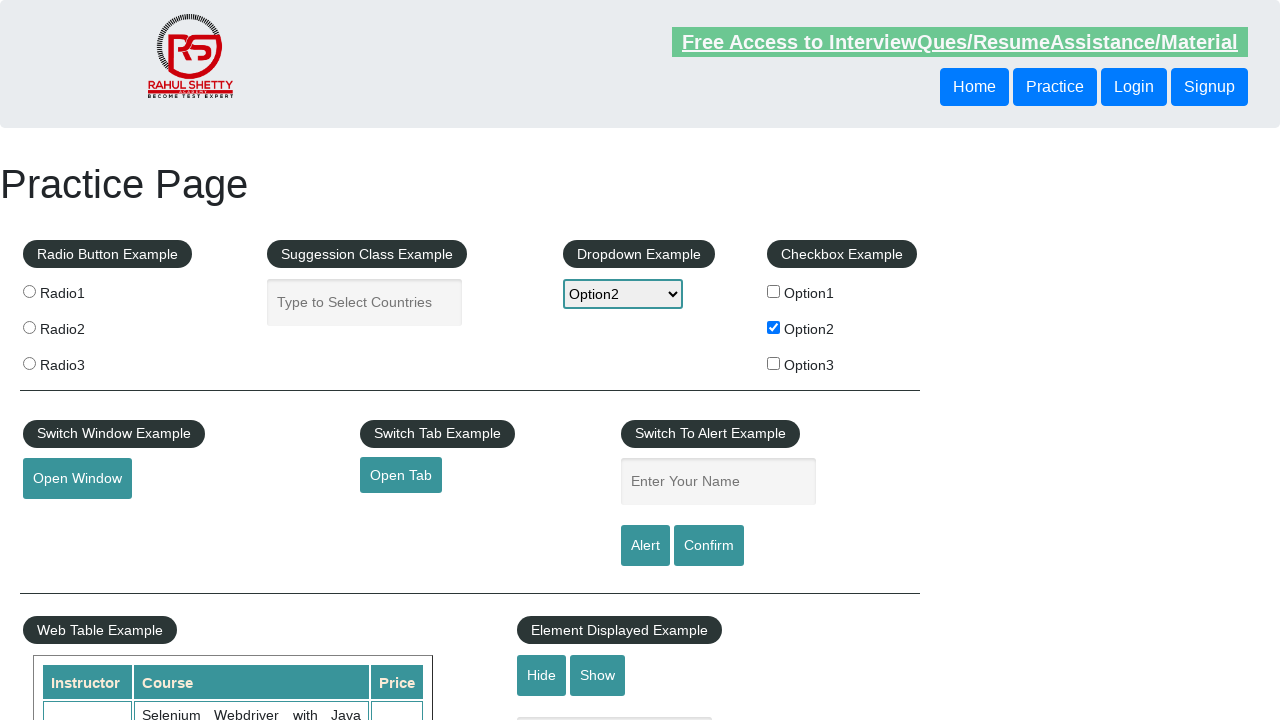

Alert dialog accepted
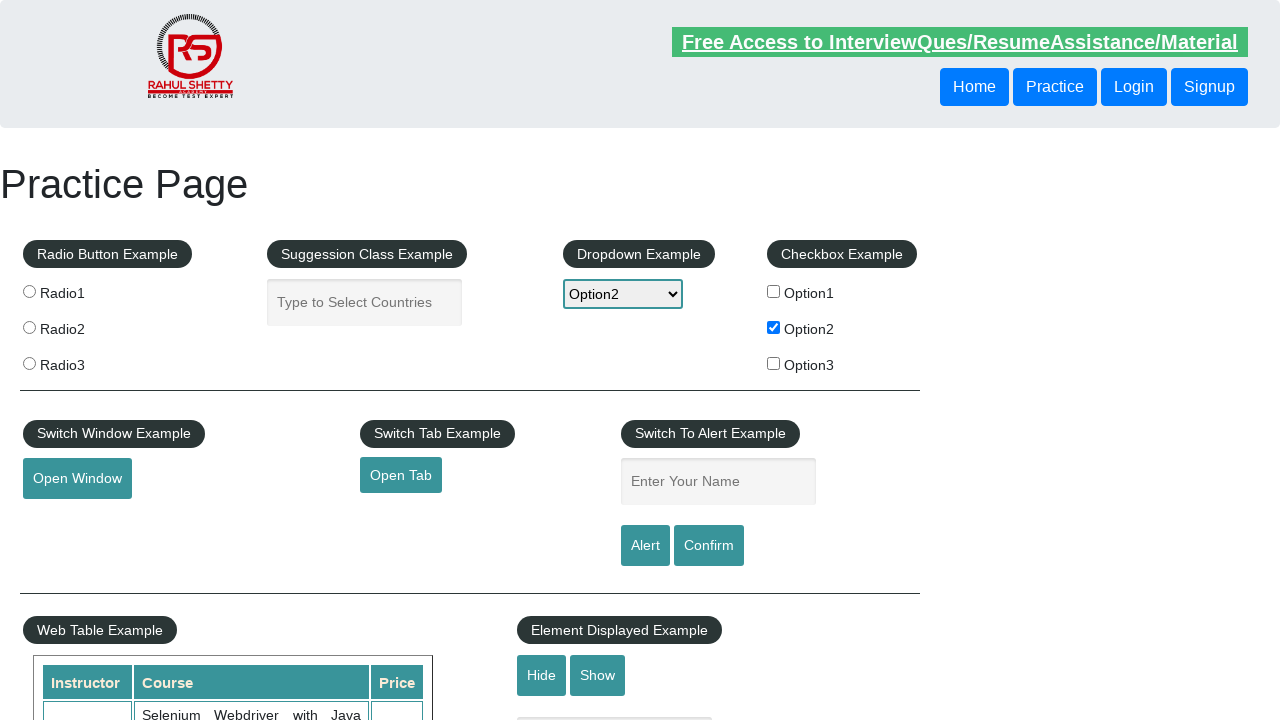

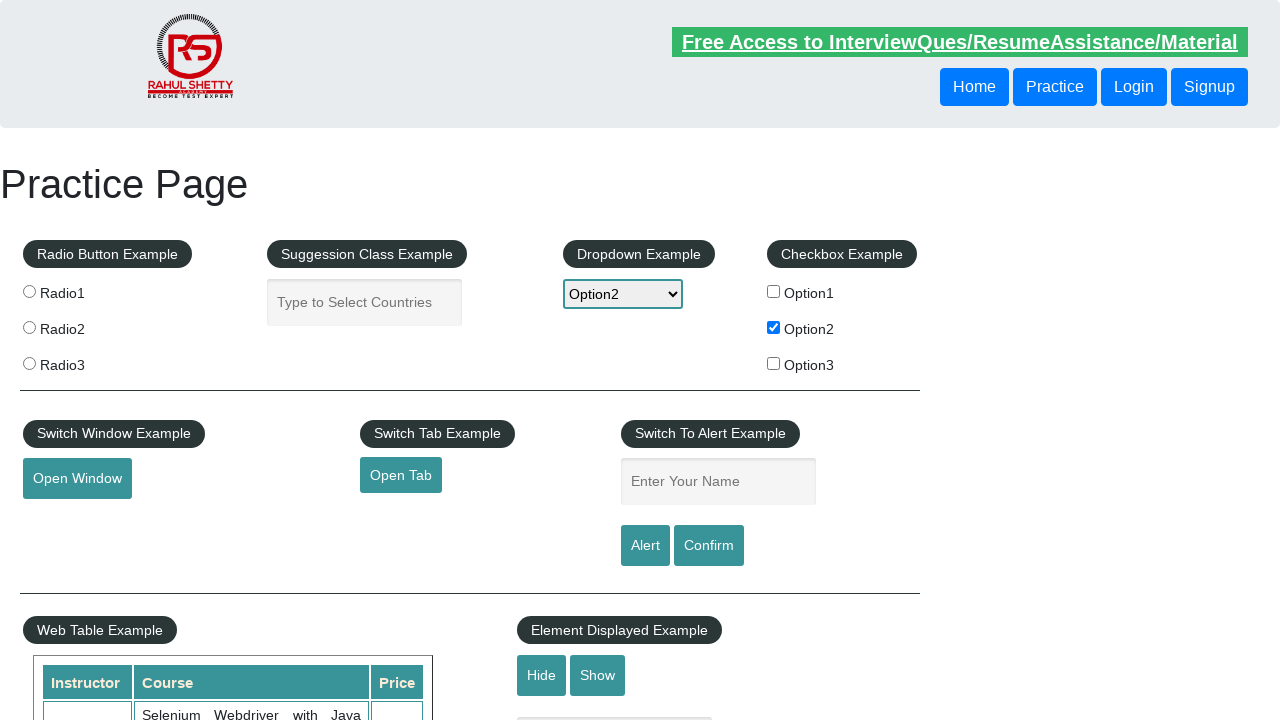